Tests the Try Here link on Graph page to navigate to the code editor page

Starting URL: https://dsportalapp.herokuapp.com/graph/graph/

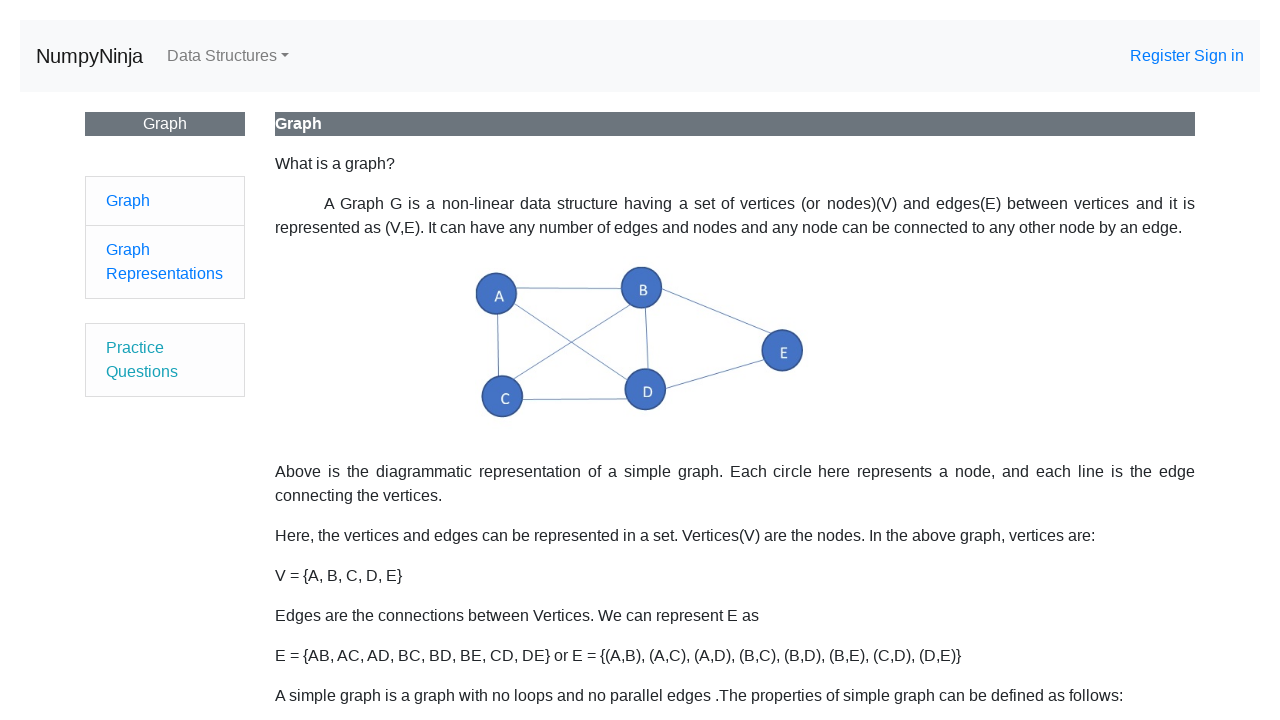

Clicked 'Try here>>>' link on Graph page at (350, 698) on xpath=//a[text()='Try here>>>']
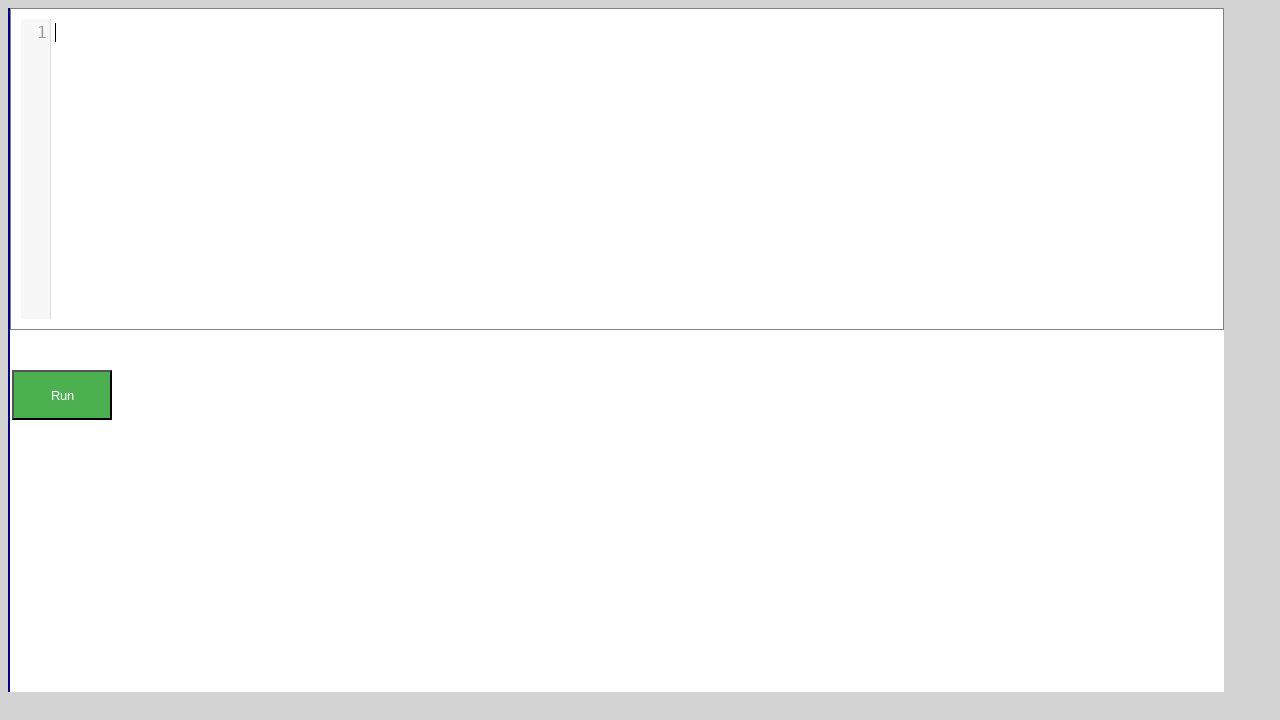

Navigated to code editor page at tryEditor URL
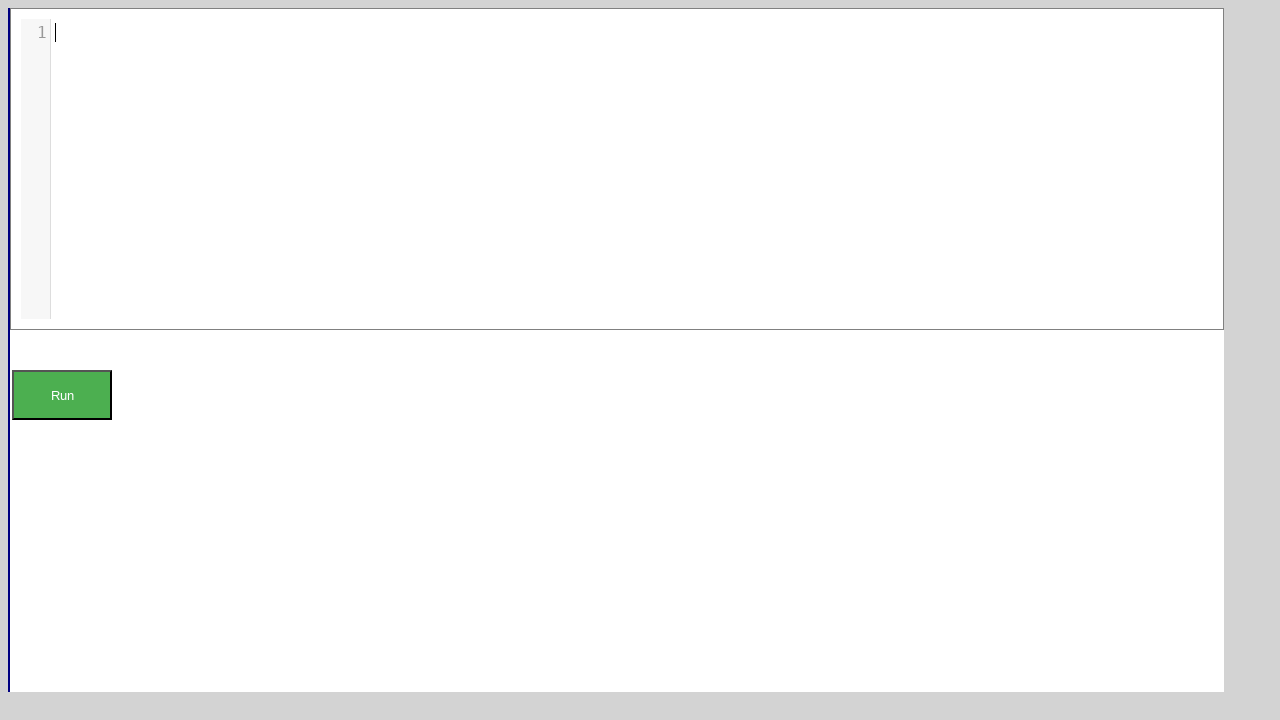

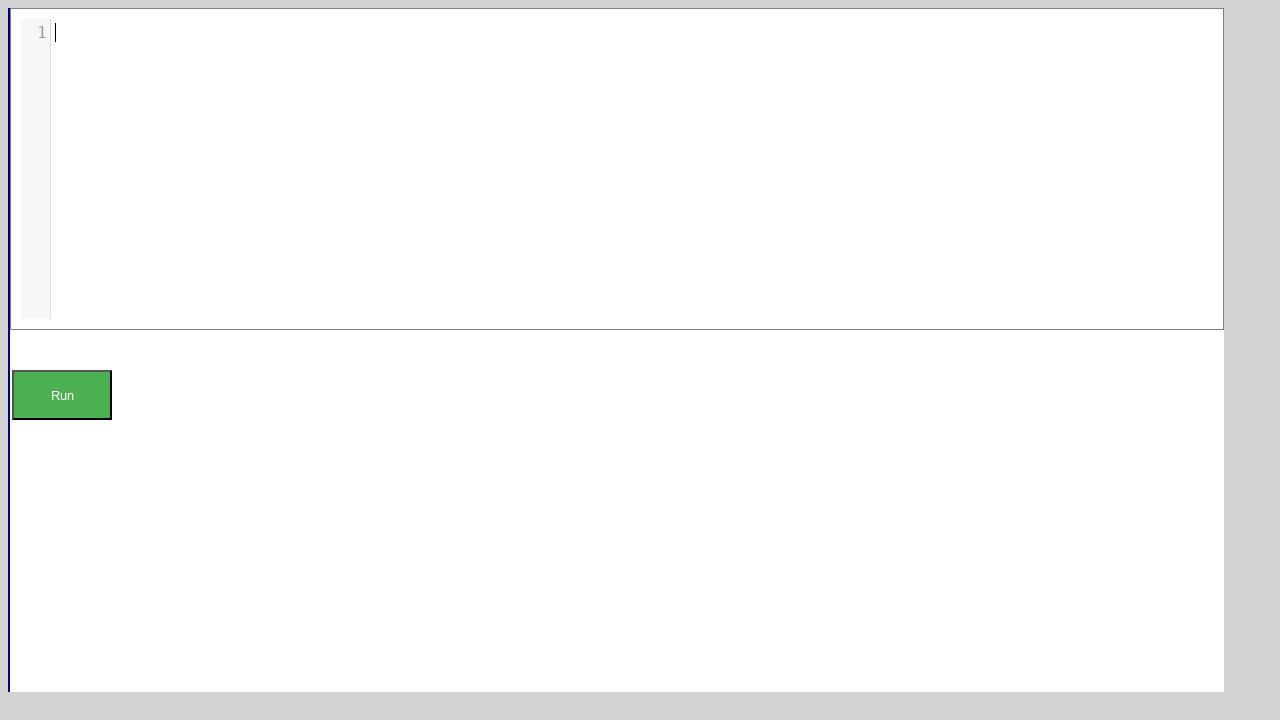